Tests clicking on a search result item to view ticket purchase options

Starting URL: https://www.iabilet.ro/cauta/?q=saga

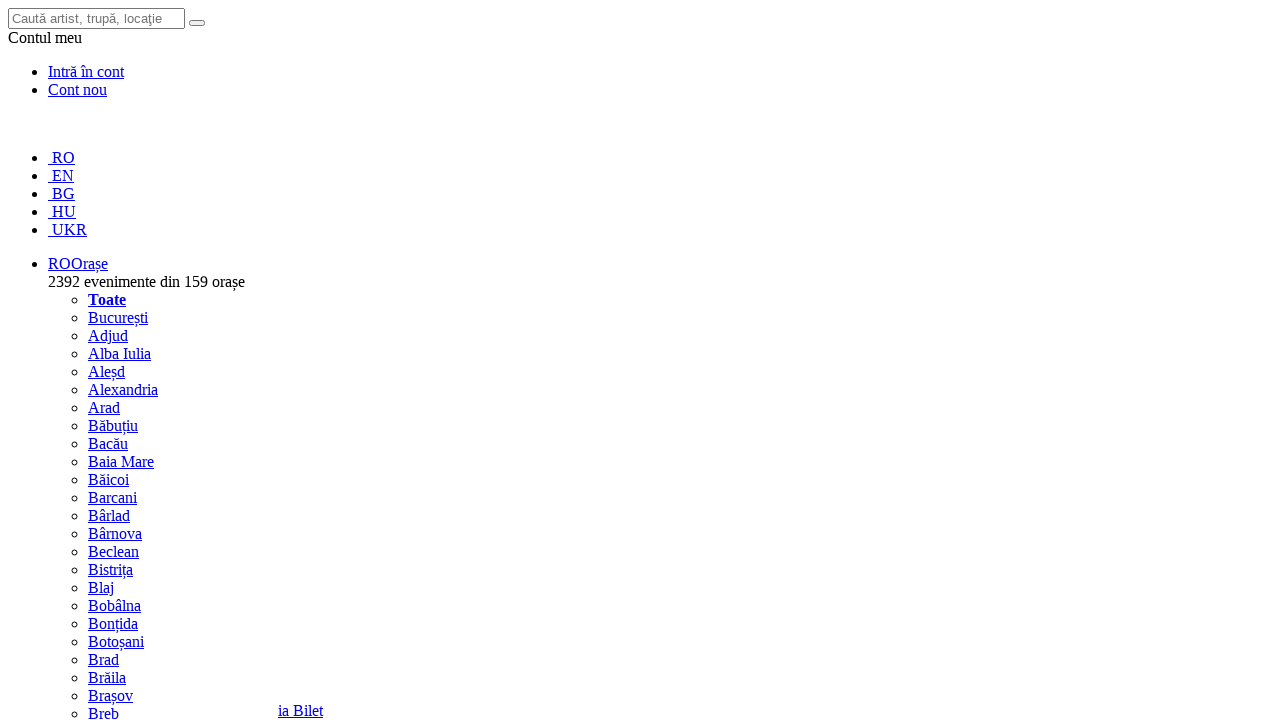

Clicked on the first search result item to view ticket purchase options at (30, 361) on section div div div div div:nth-child(4) div a
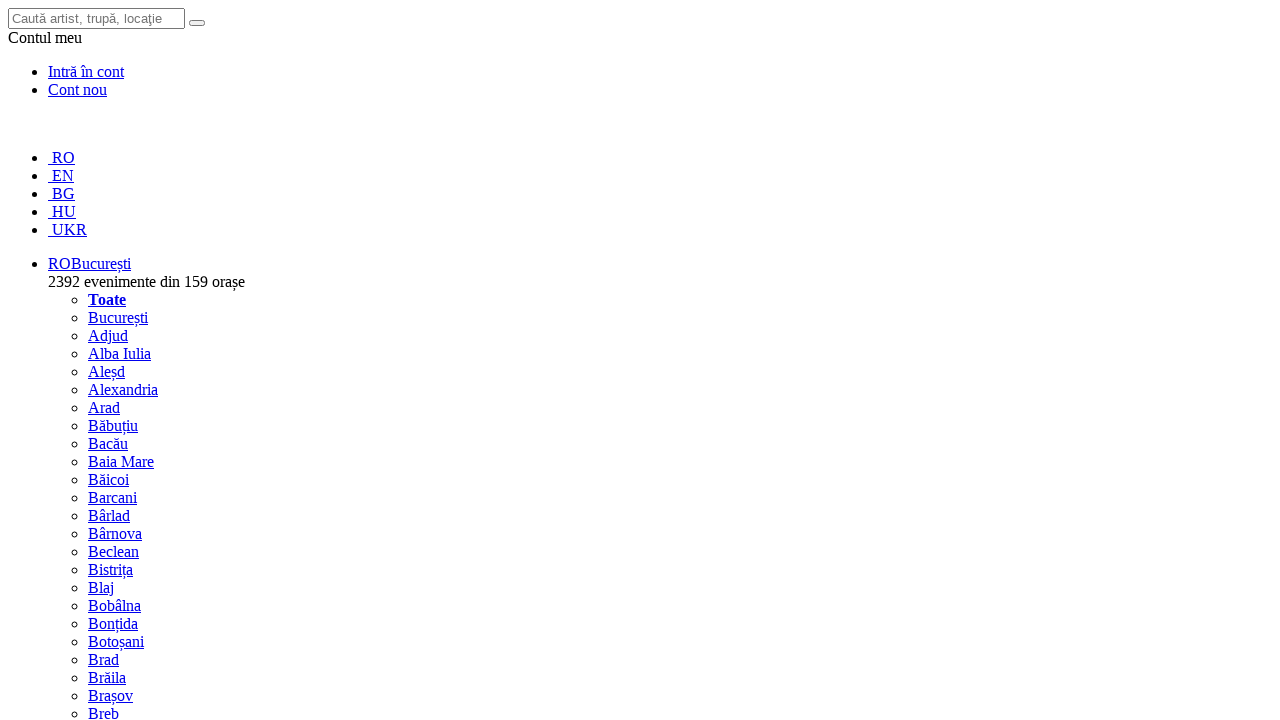

Ticket category section loaded
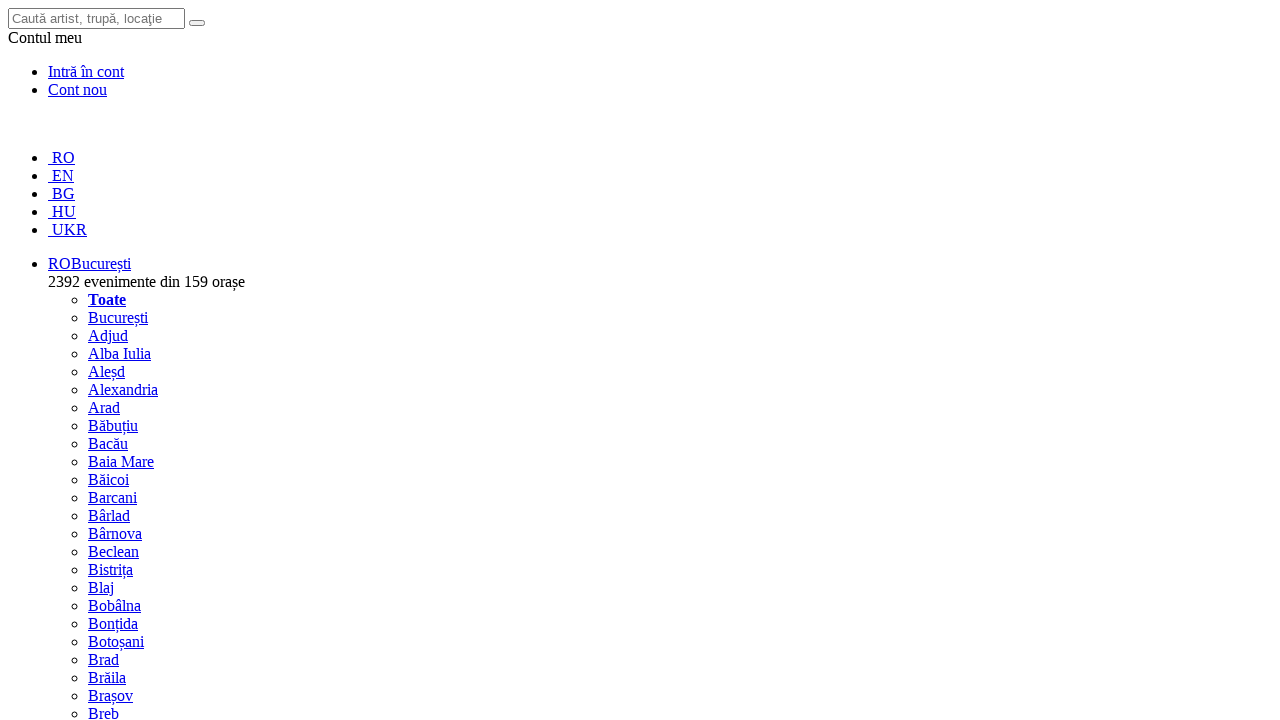

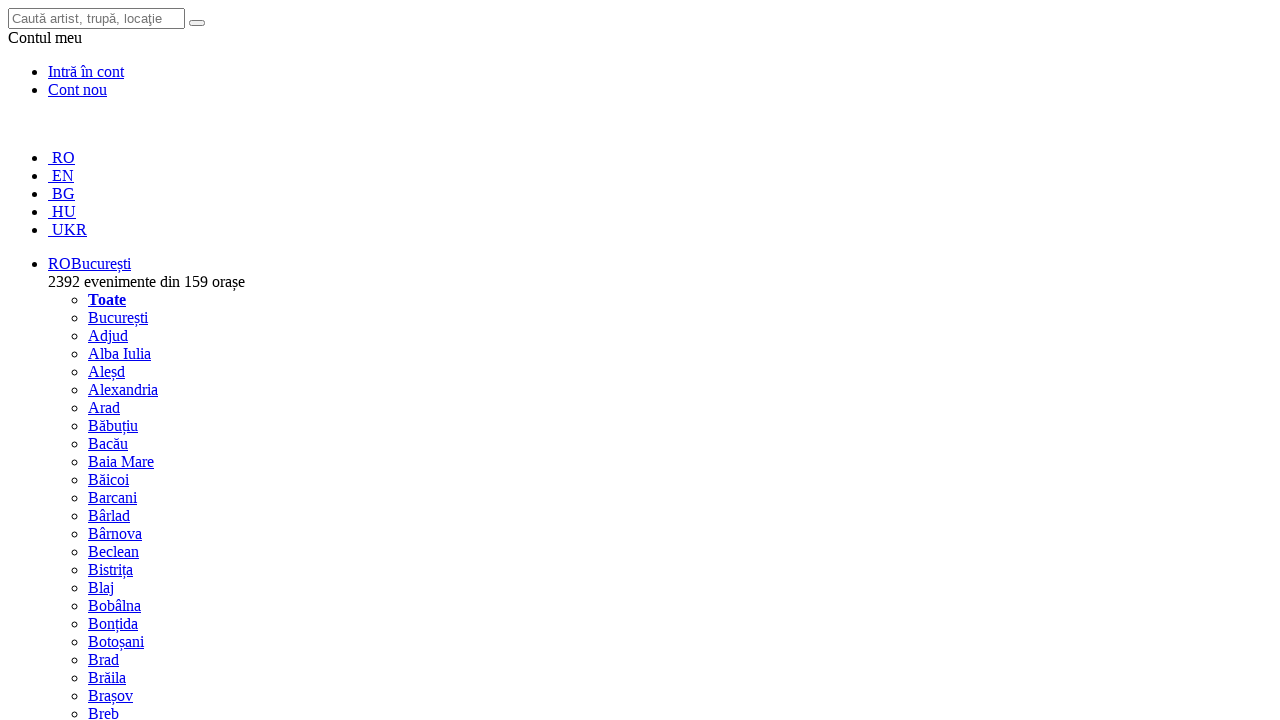